Tests right-click context menu functionality by performing a right-click action on a button element

Starting URL: https://swisnl.github.io/jQuery-contextMenu/demo.html

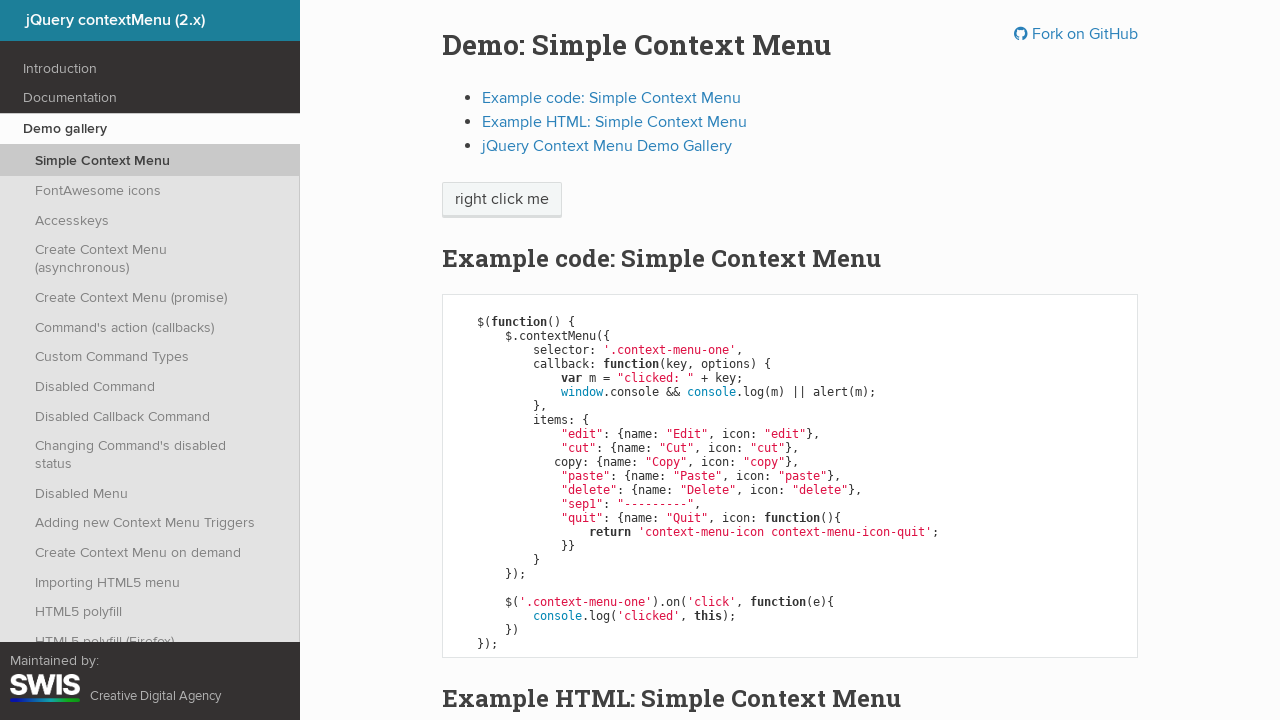

Located button element for right-click context menu test
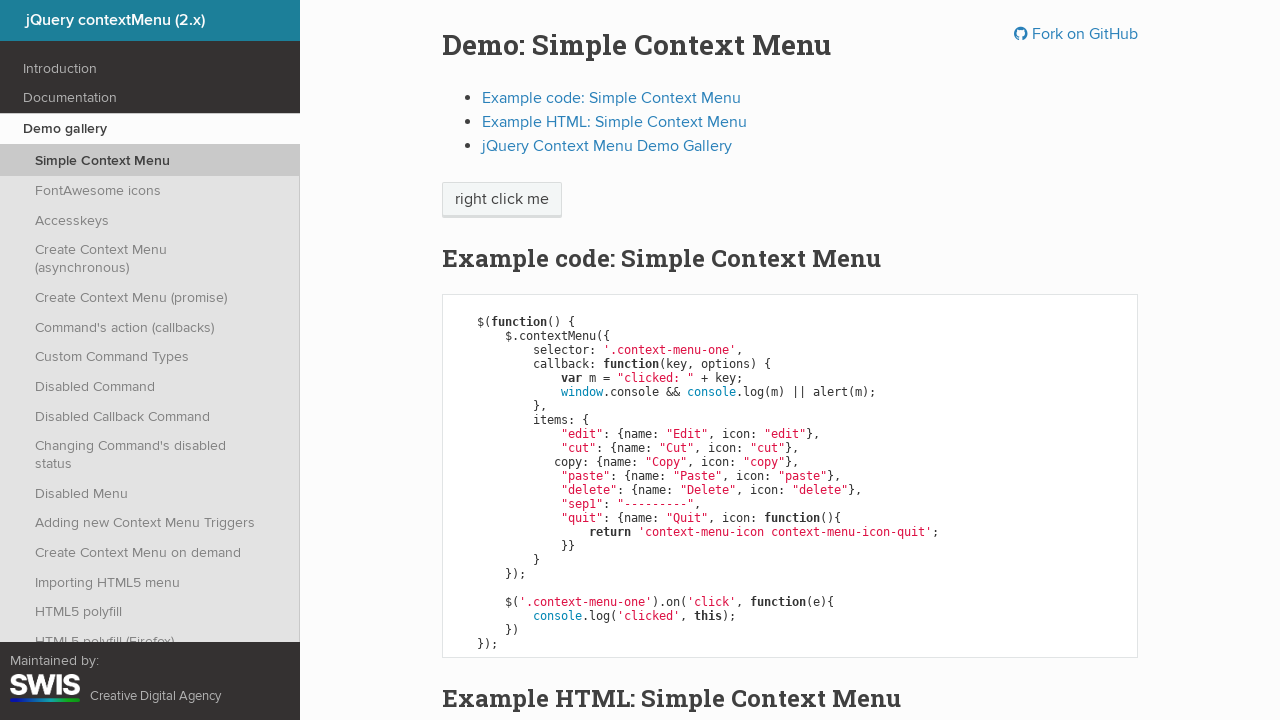

Performed right-click action on button element to open context menu at (502, 200) on span.context-menu-one.btn.btn-neutral
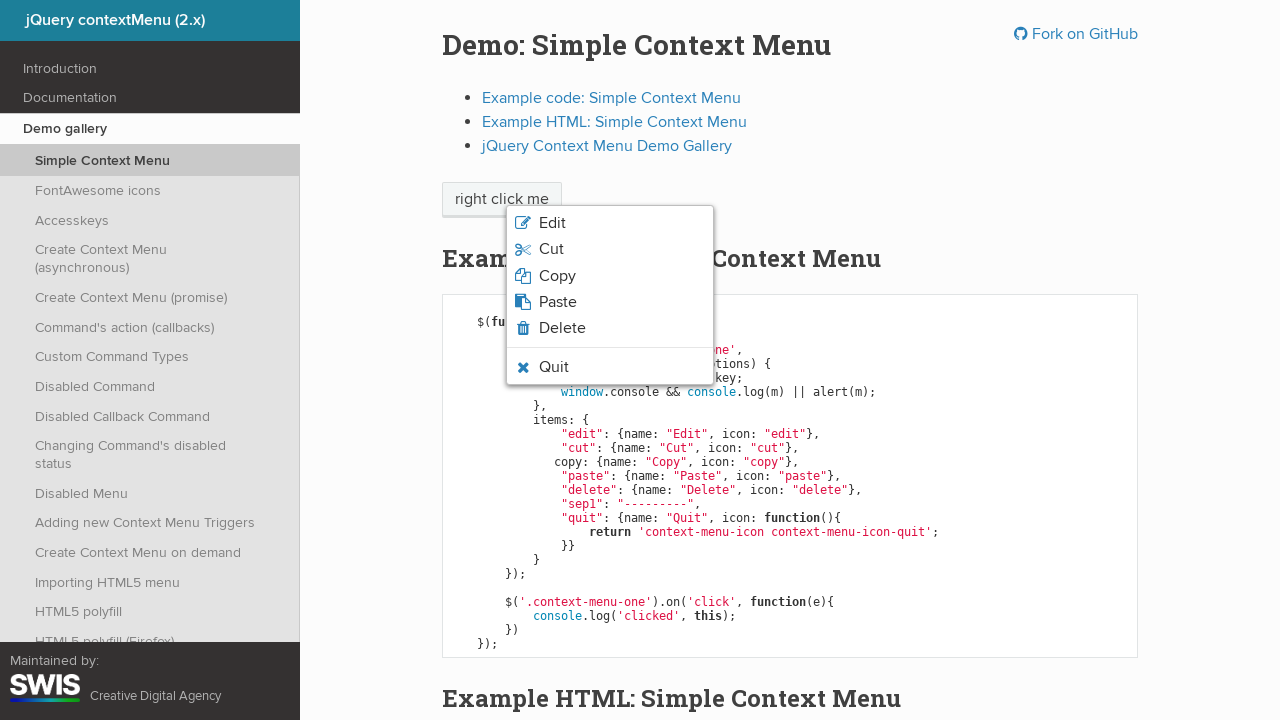

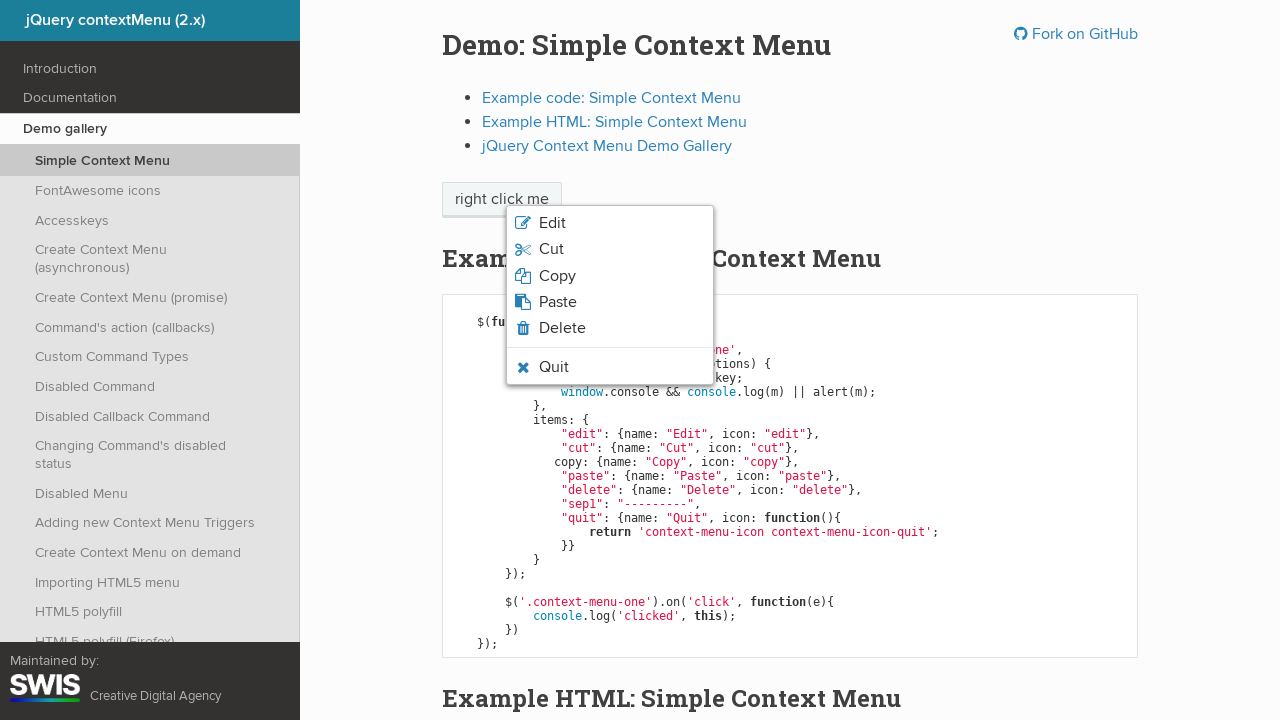